Tests that clicking Clear completed button removes completed items from the list

Starting URL: https://demo.playwright.dev/todomvc

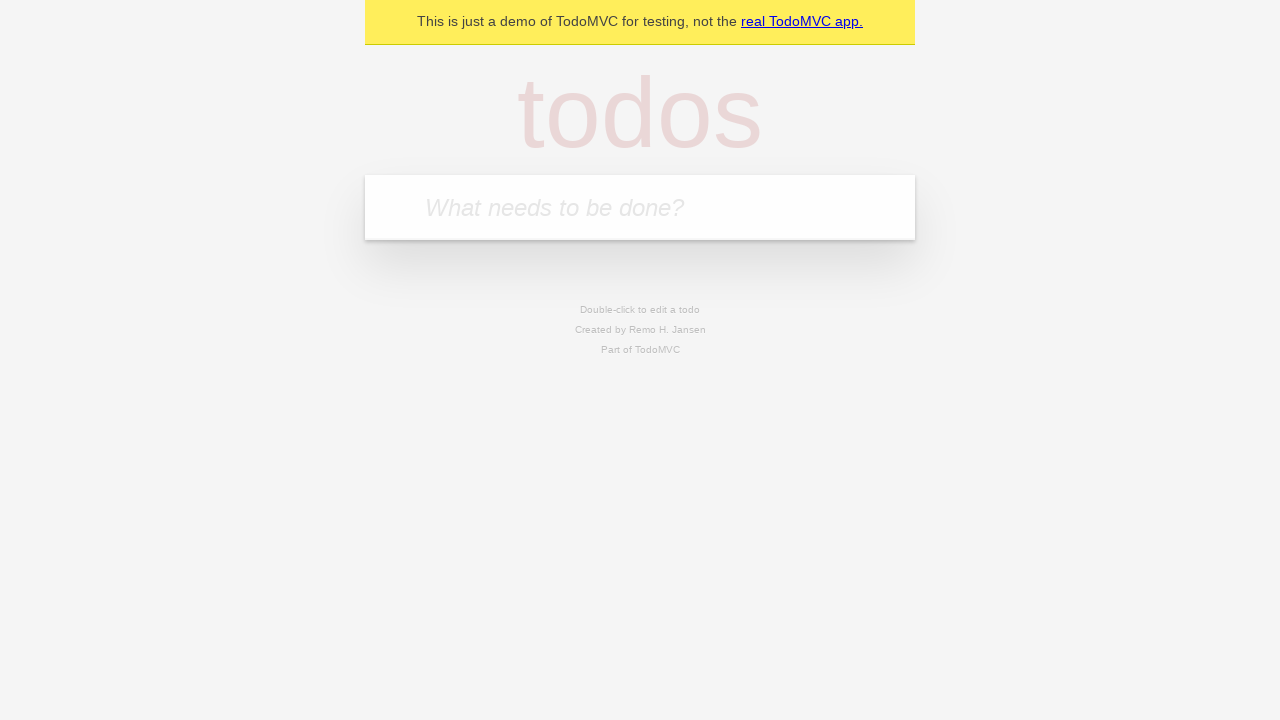

Filled todo input with 'buy some cheese' on internal:attr=[placeholder="What needs to be done?"i]
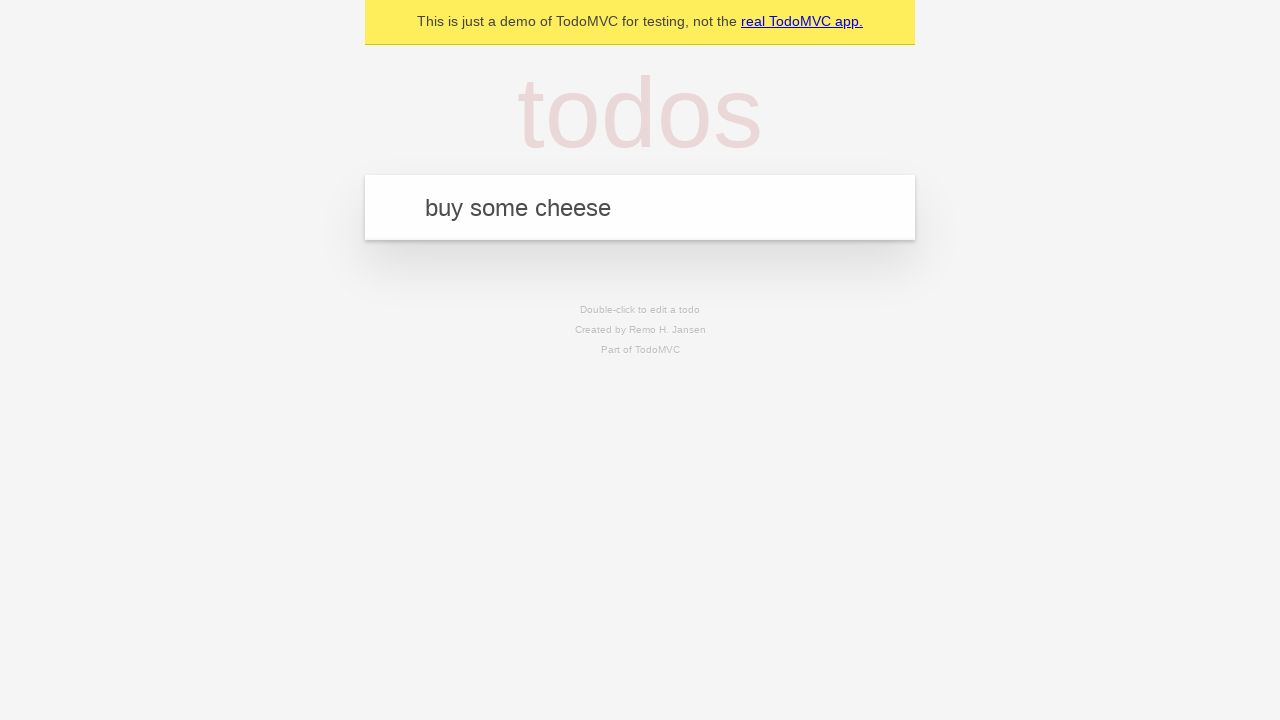

Pressed Enter to add first todo item on internal:attr=[placeholder="What needs to be done?"i]
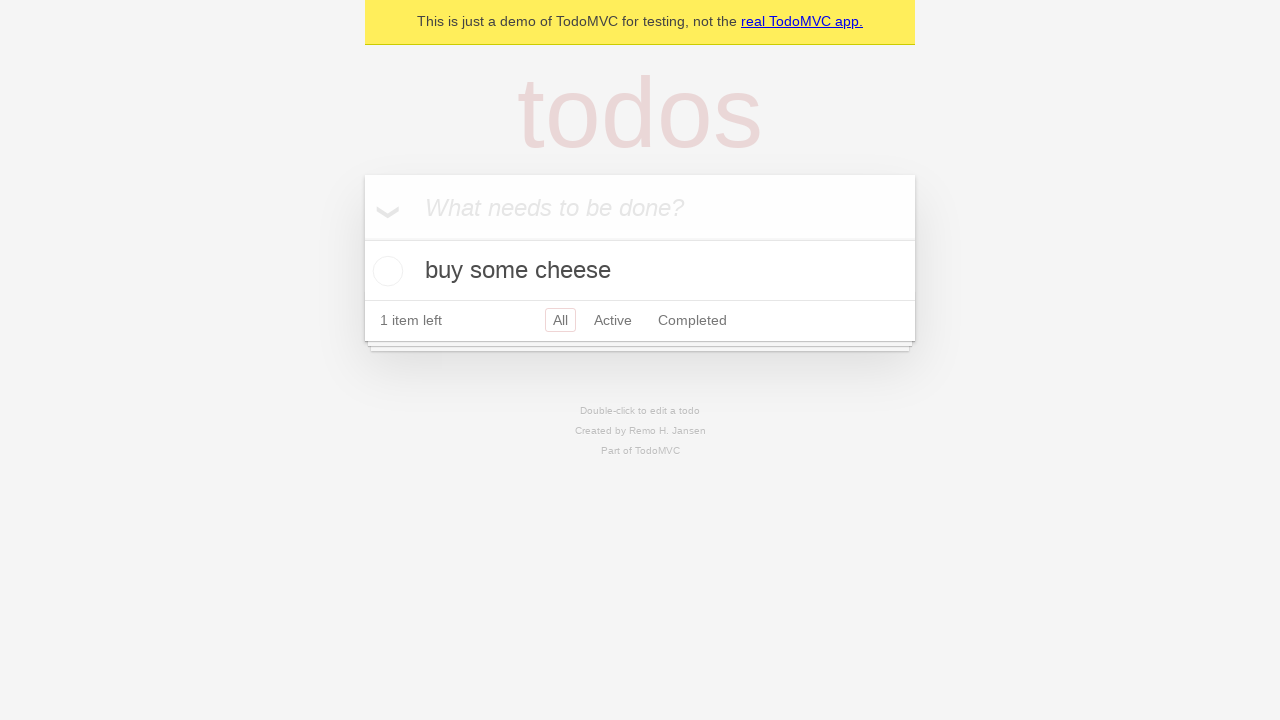

Filled todo input with 'feed the cat' on internal:attr=[placeholder="What needs to be done?"i]
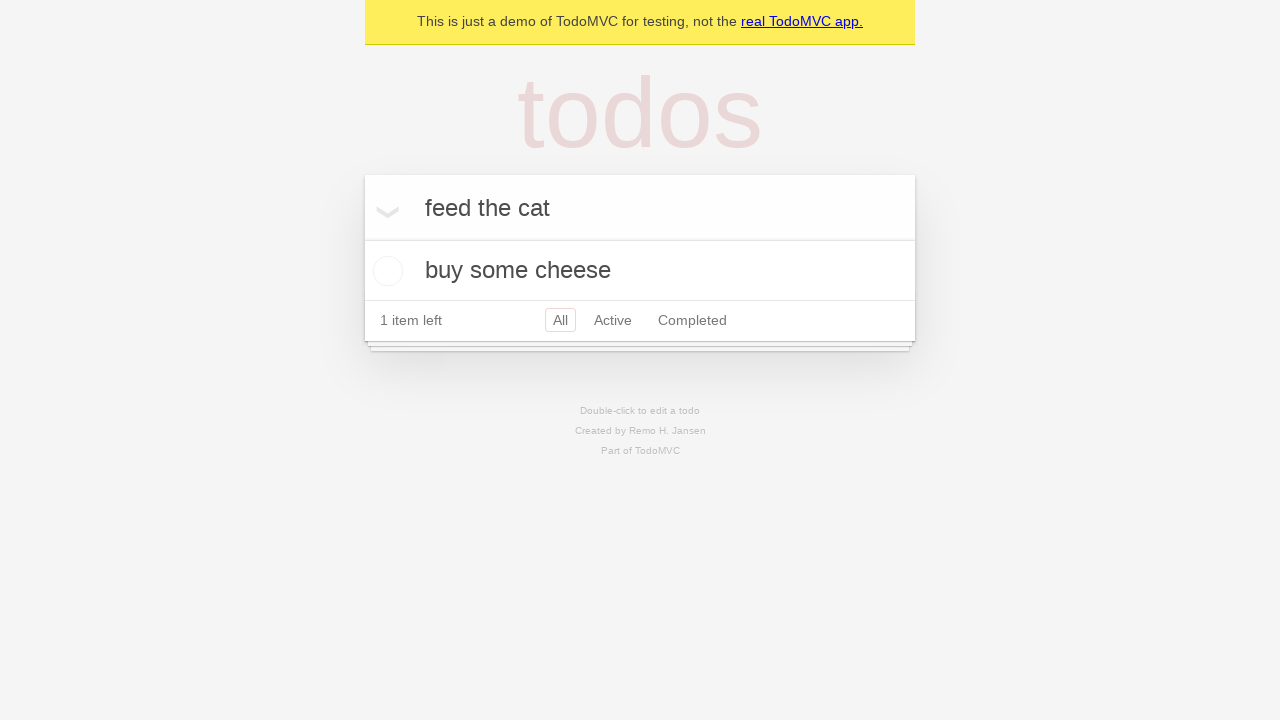

Pressed Enter to add second todo item on internal:attr=[placeholder="What needs to be done?"i]
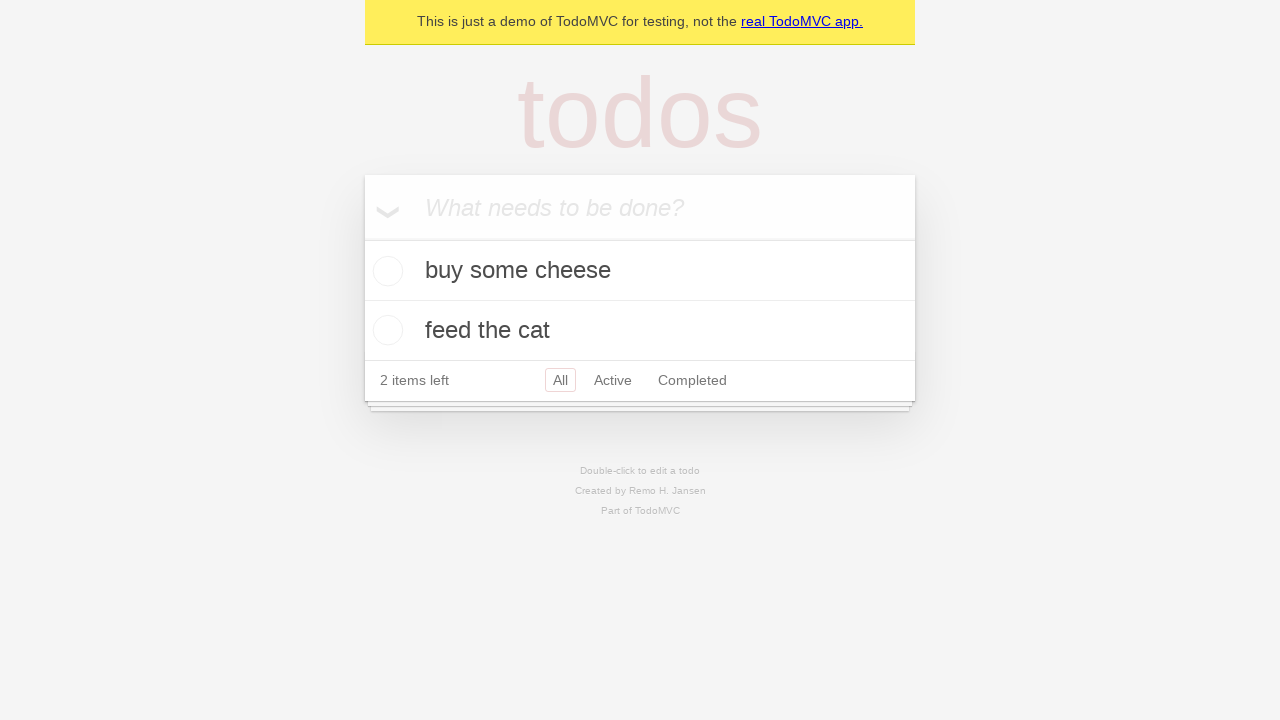

Filled todo input with 'book a doctors appointment' on internal:attr=[placeholder="What needs to be done?"i]
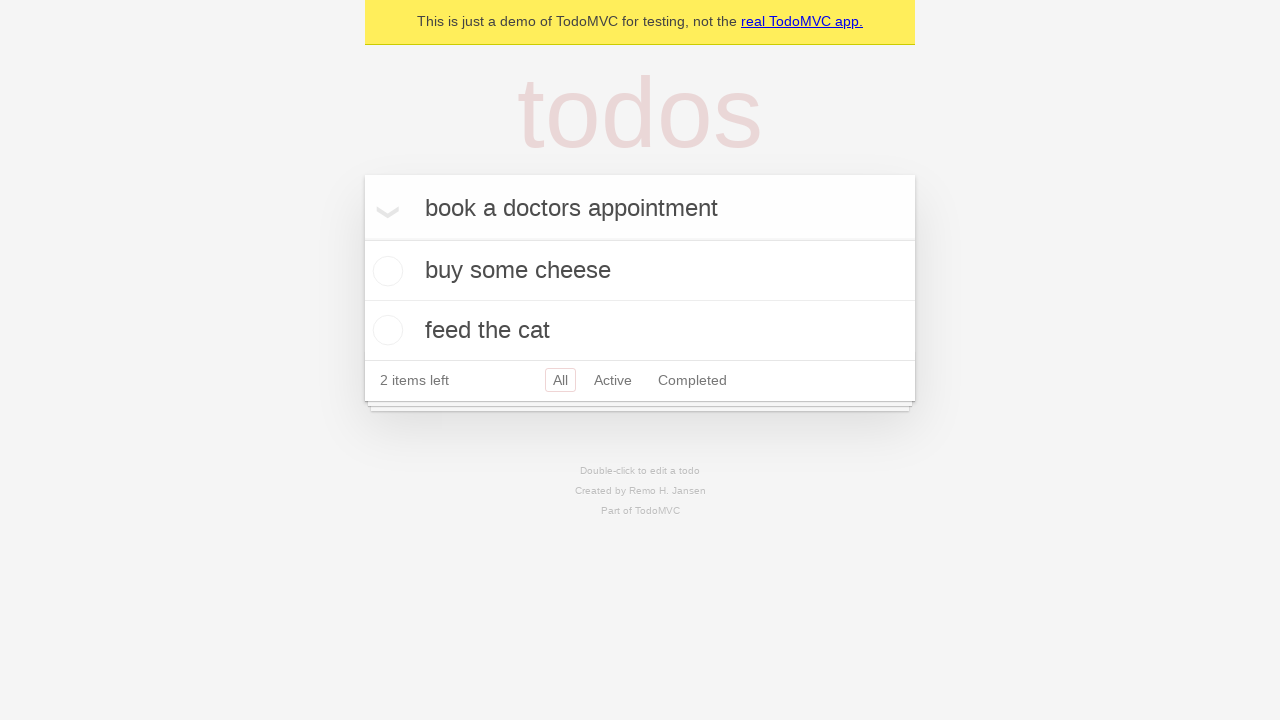

Pressed Enter to add third todo item on internal:attr=[placeholder="What needs to be done?"i]
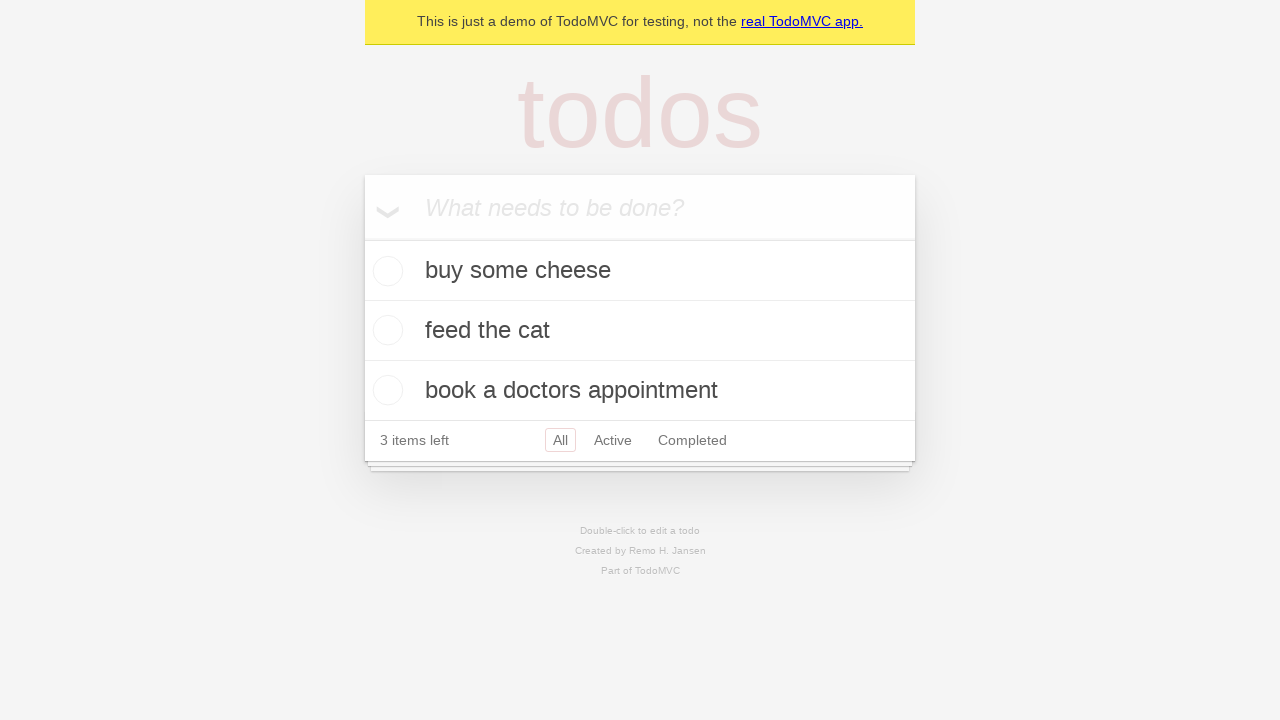

Checked the checkbox on second todo item to mark it as completed at (385, 330) on internal:testid=[data-testid="todo-item"s] >> nth=1 >> internal:role=checkbox
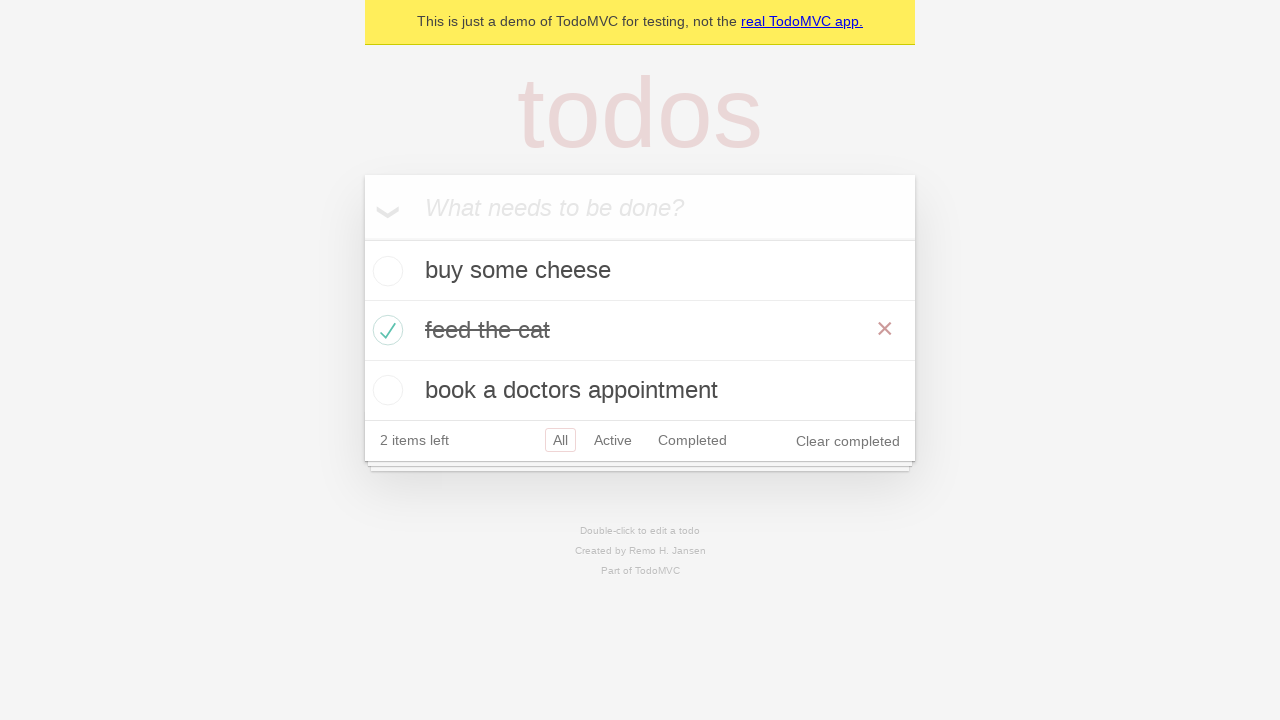

Clicked 'Clear completed' button to remove completed items at (848, 441) on internal:role=button[name="Clear completed"i]
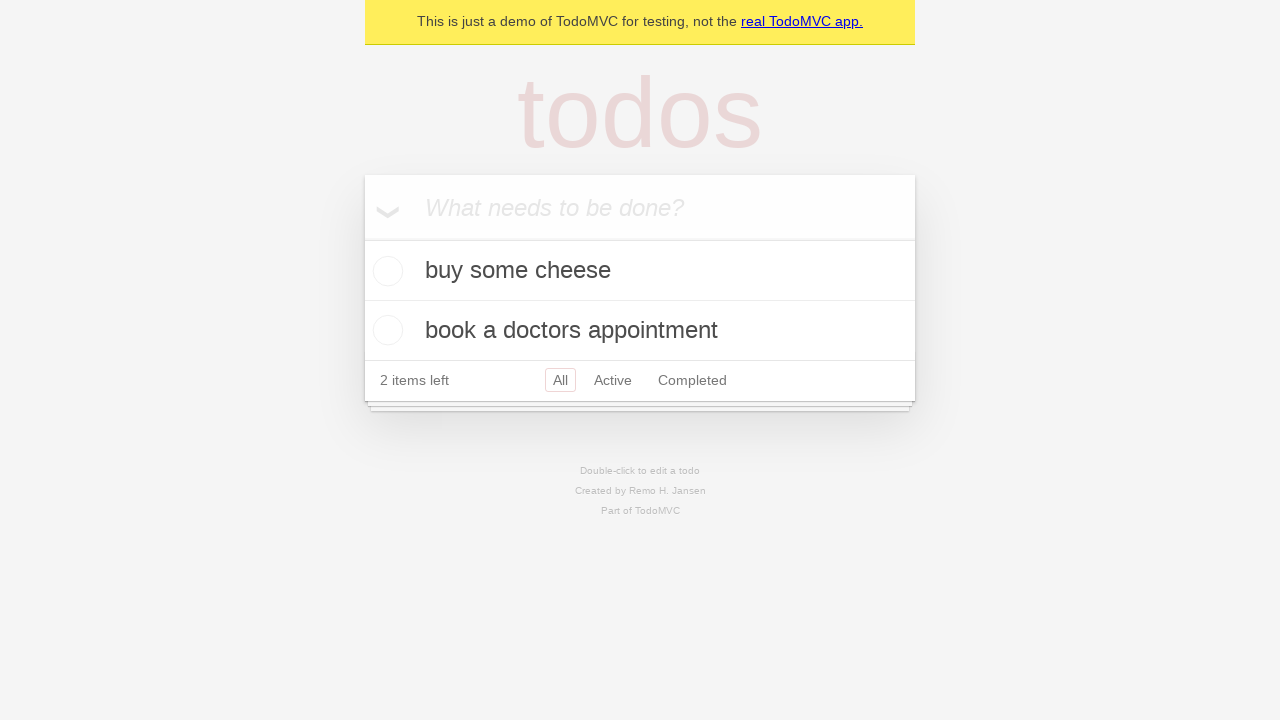

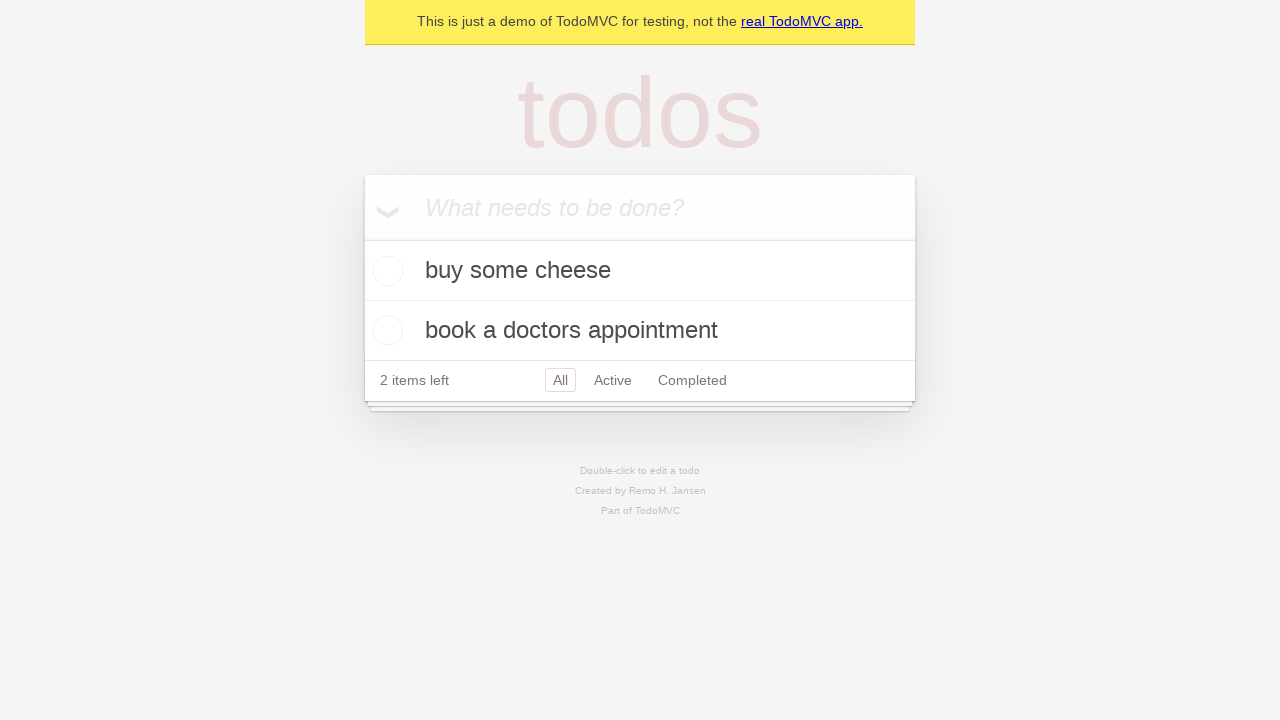